Tests keyboard key press functionality by sending an ENTER key press to the page and observing the result

Starting URL: https://the-internet.herokuapp.com/key_presses

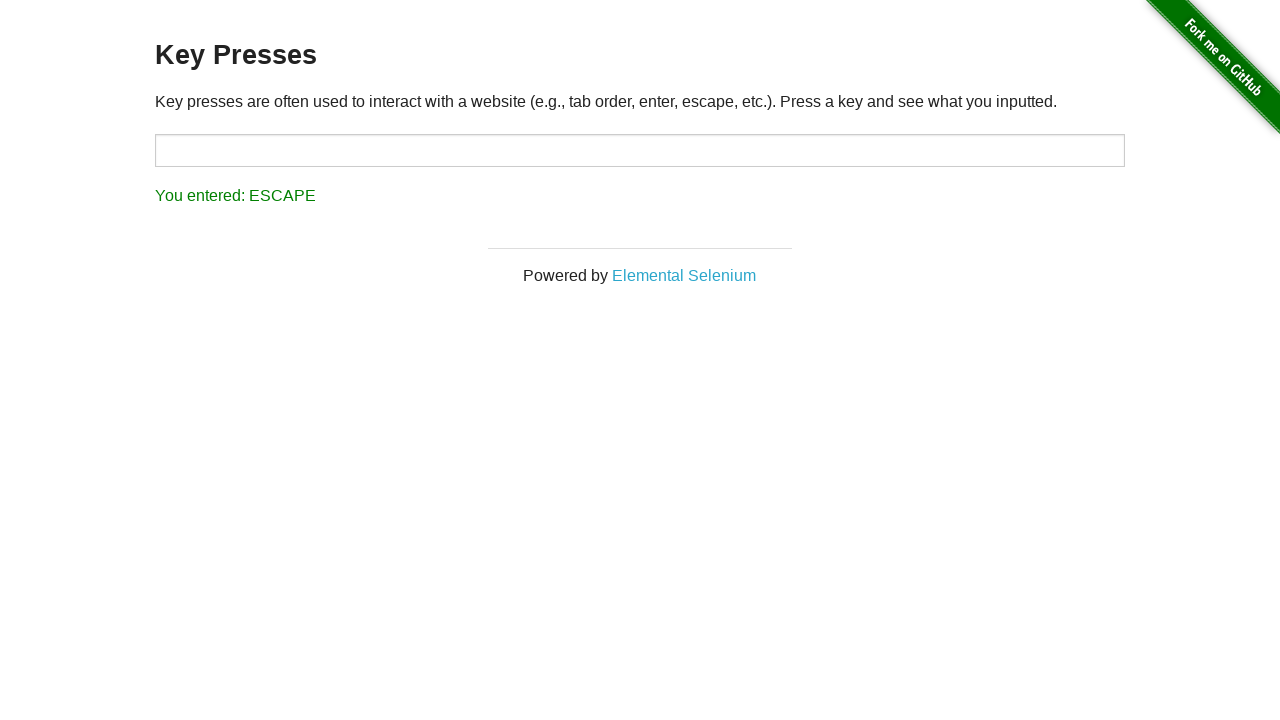

Pressed ENTER key on the page
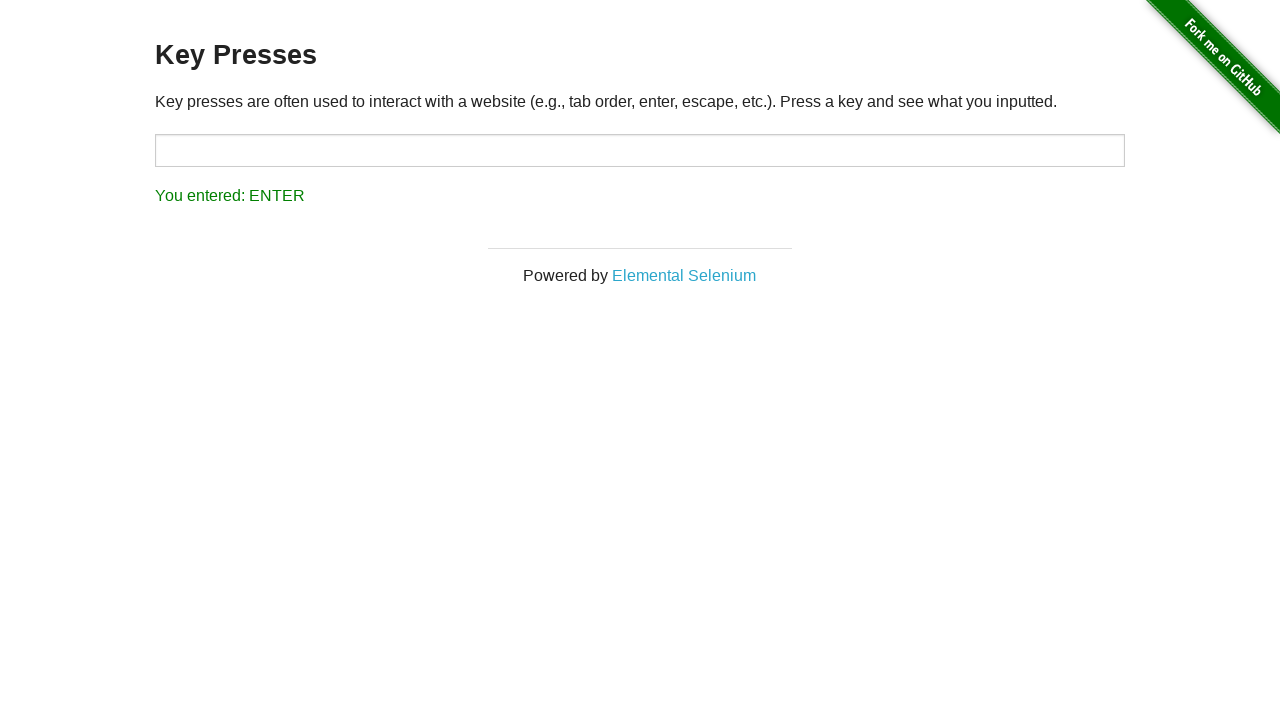

Result element loaded after ENTER key press
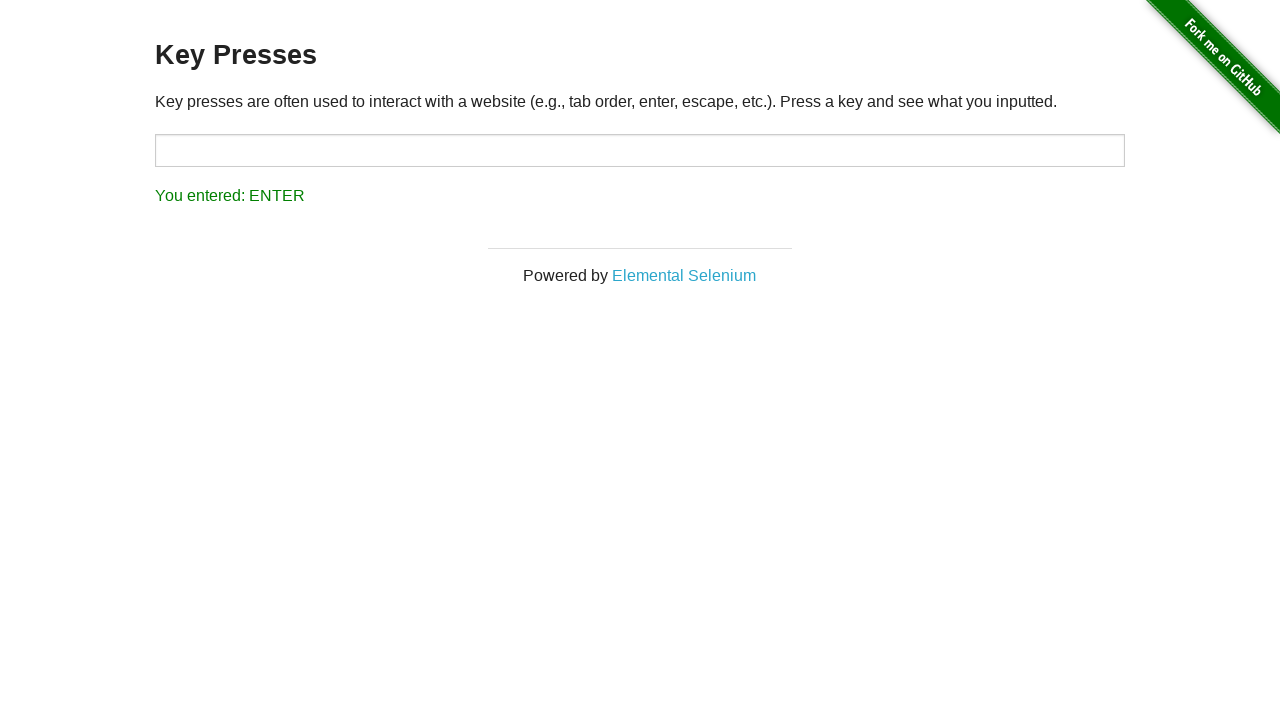

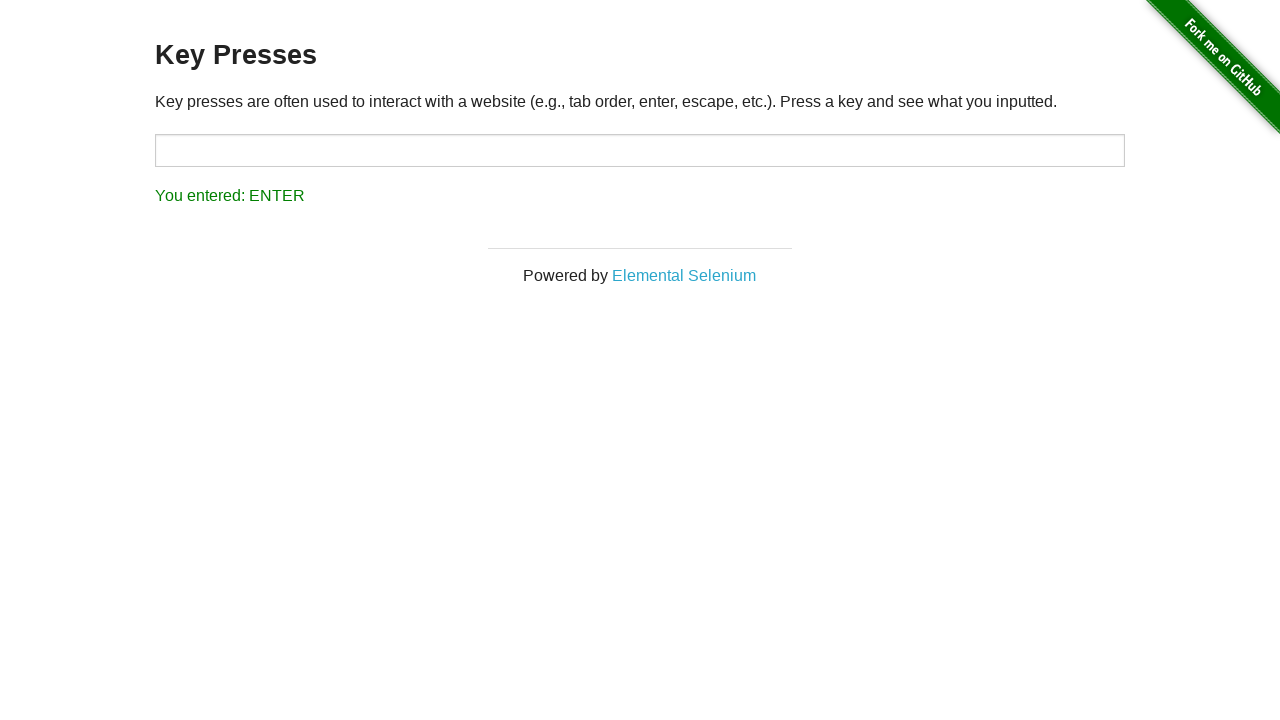